Tests alert handling functionality by navigating to a demo page, triggering a prompt alert, entering text, and accepting it

Starting URL: https://demo.automationtesting.in/Alerts.html

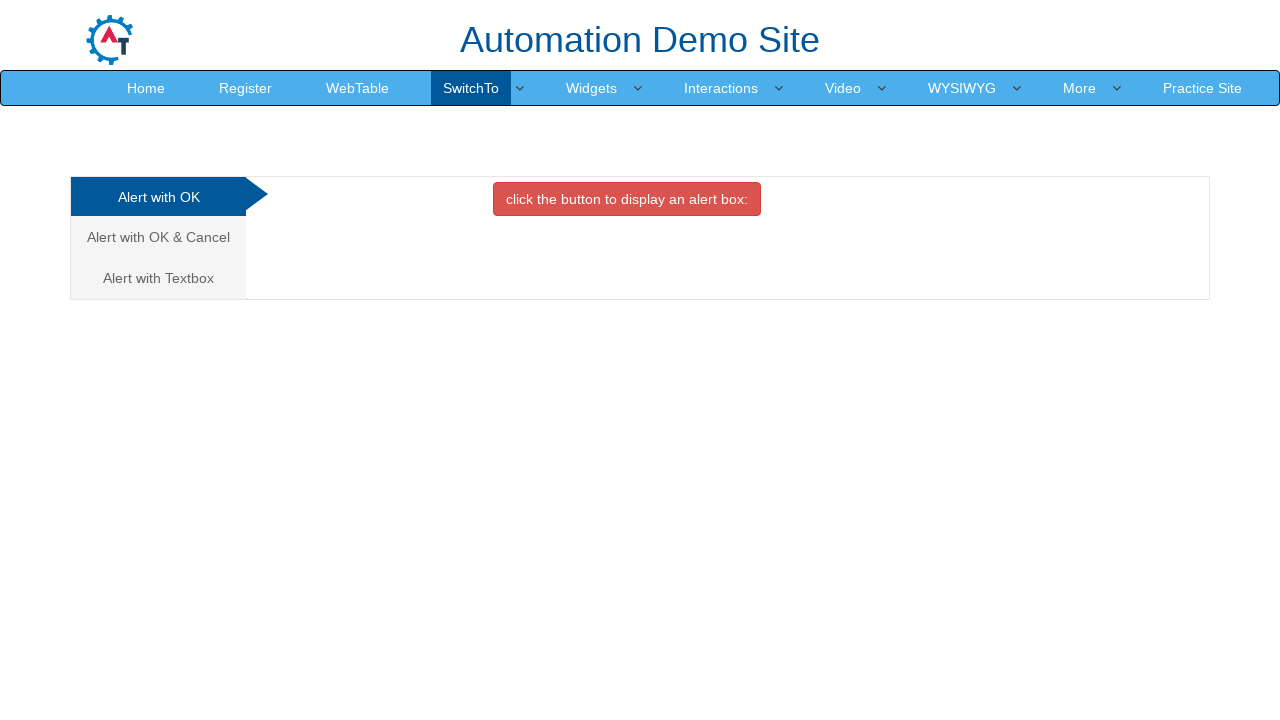

Clicked on the third alert tab for text input prompt at (158, 278) on (//a[@class='analystic'])[3]
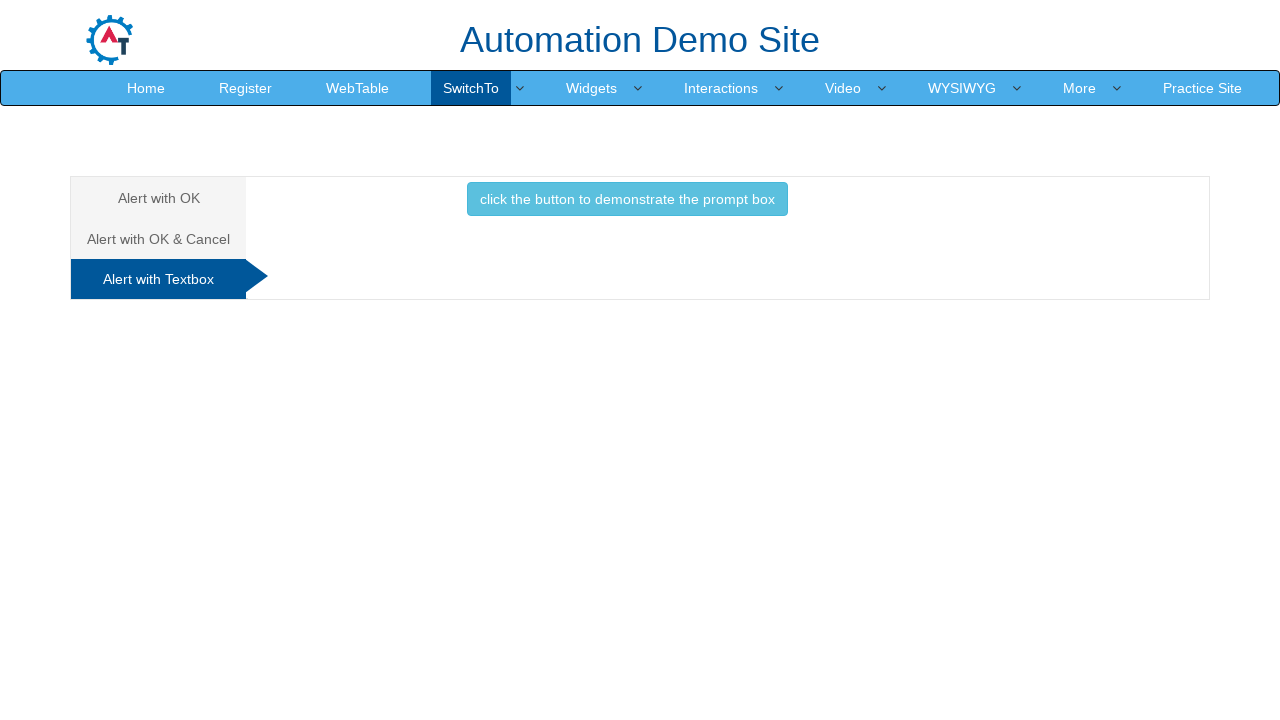

Clicked button to trigger the prompt alert at (627, 199) on xpath=//button[@class='btn btn-info']
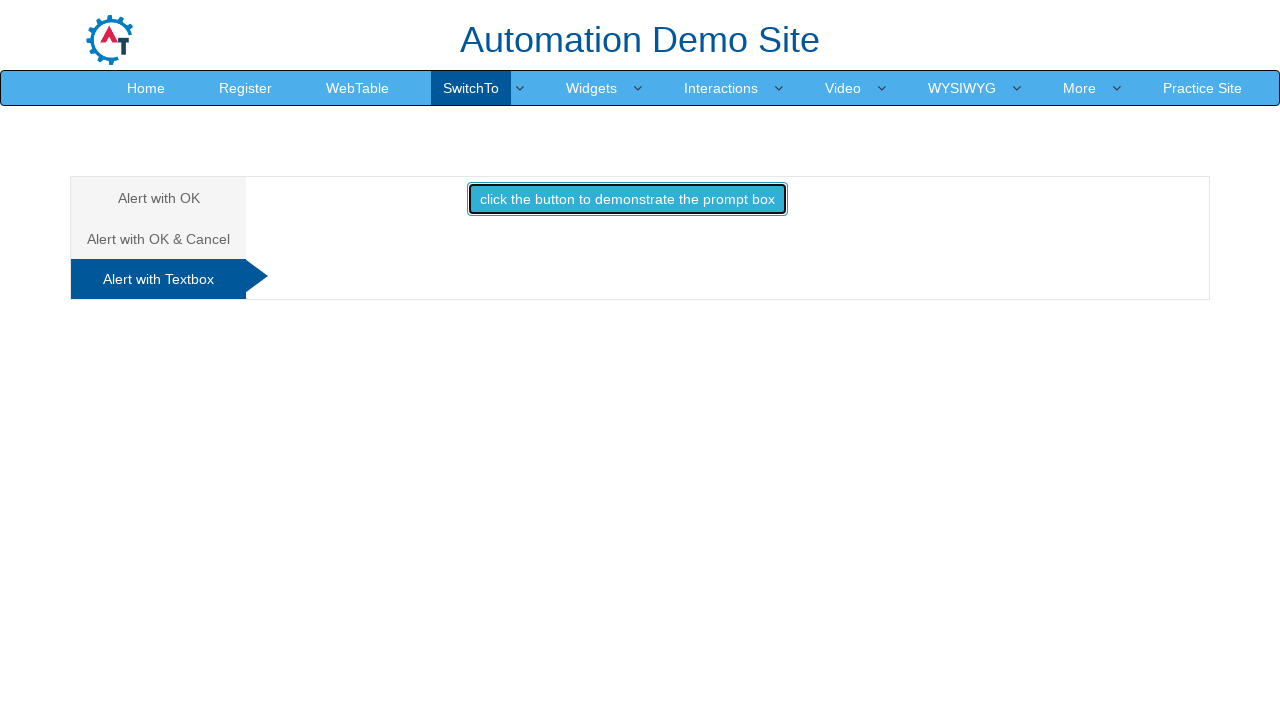

Handled prompt alert by entering text 'sravan' and accepting
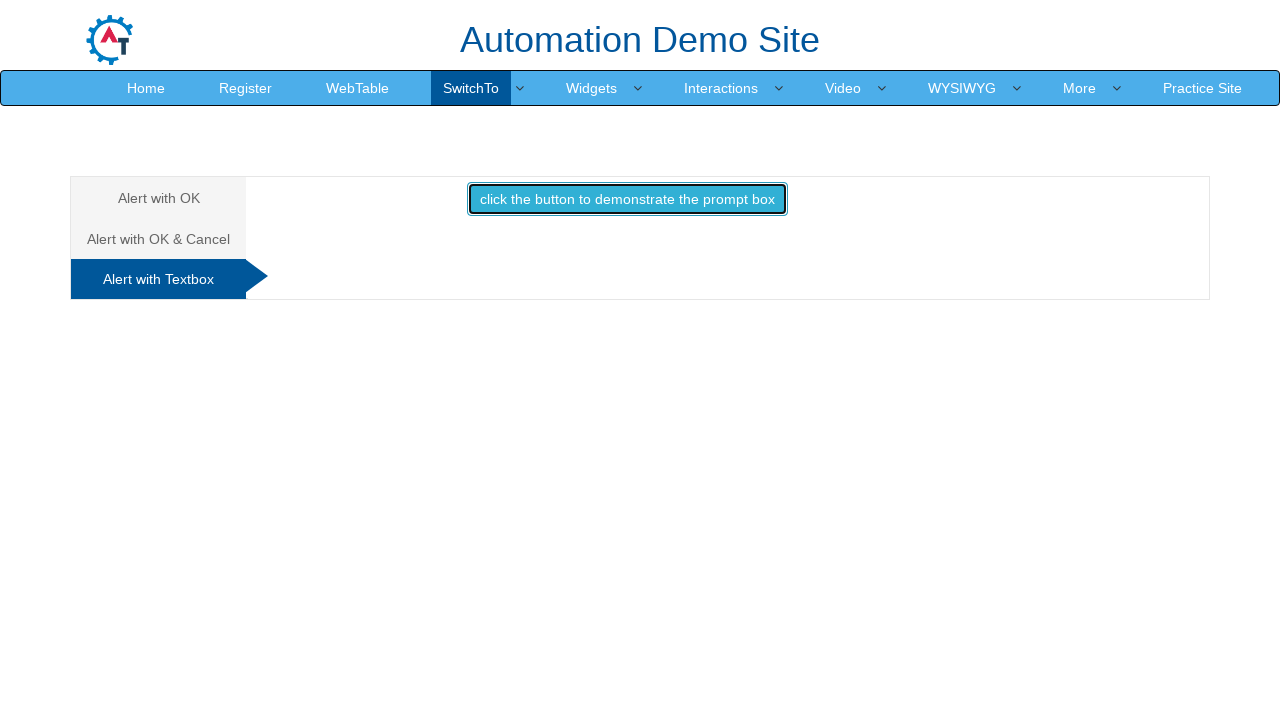

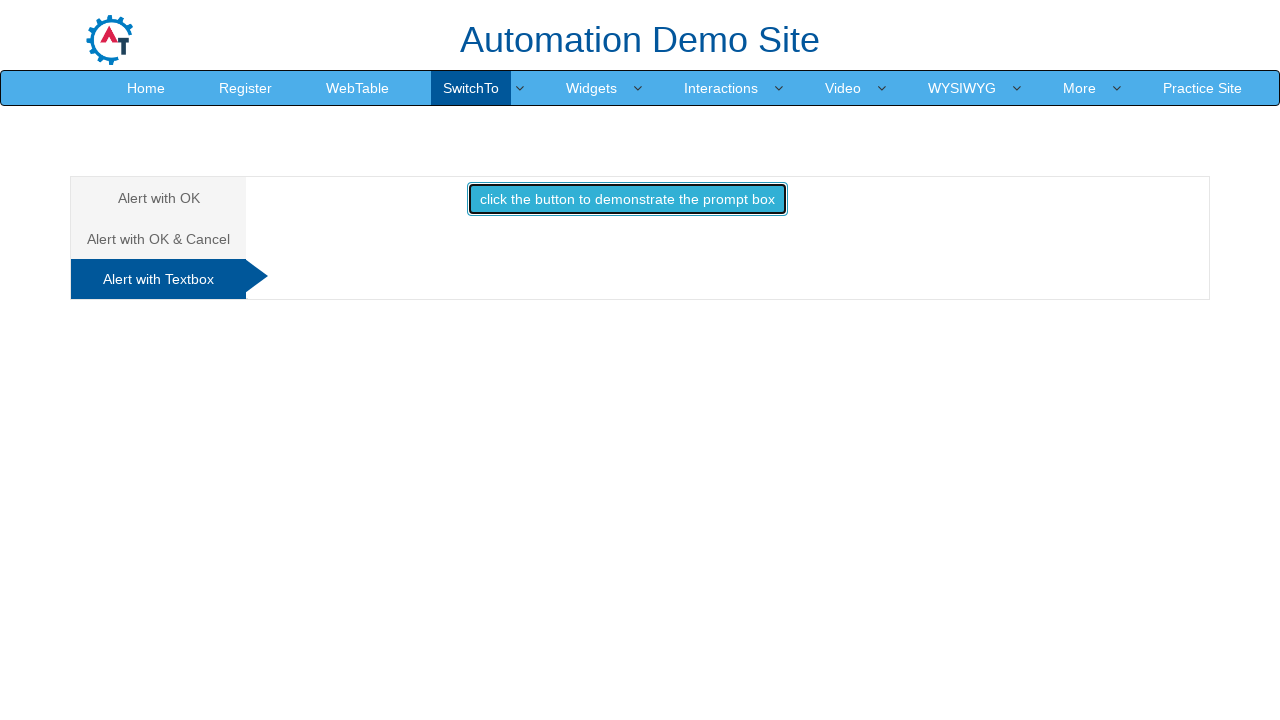